Tests keyboard actions by typing text in the first textarea, using CTRL+A to select all, CTRL+C to copy, TAB to move to the second textarea, and CTRL+V to paste the text.

Starting URL: https://text-compare.com

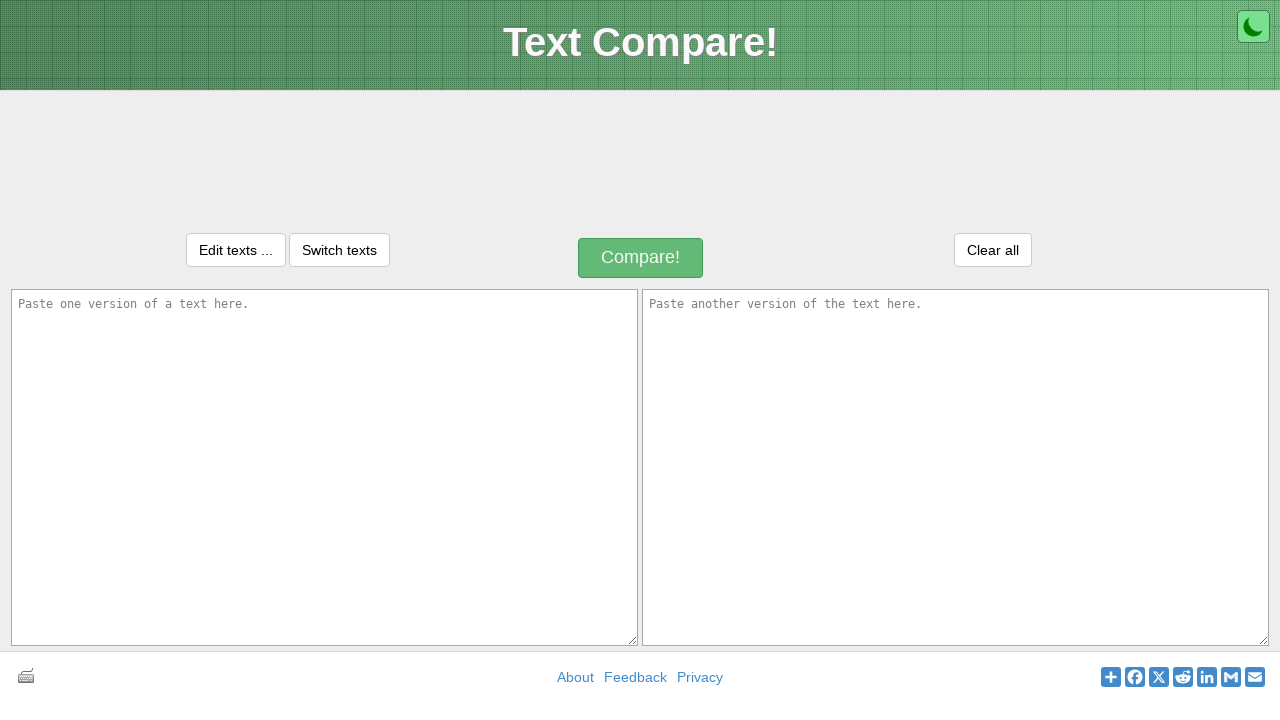

Navigated to https://text-compare.com
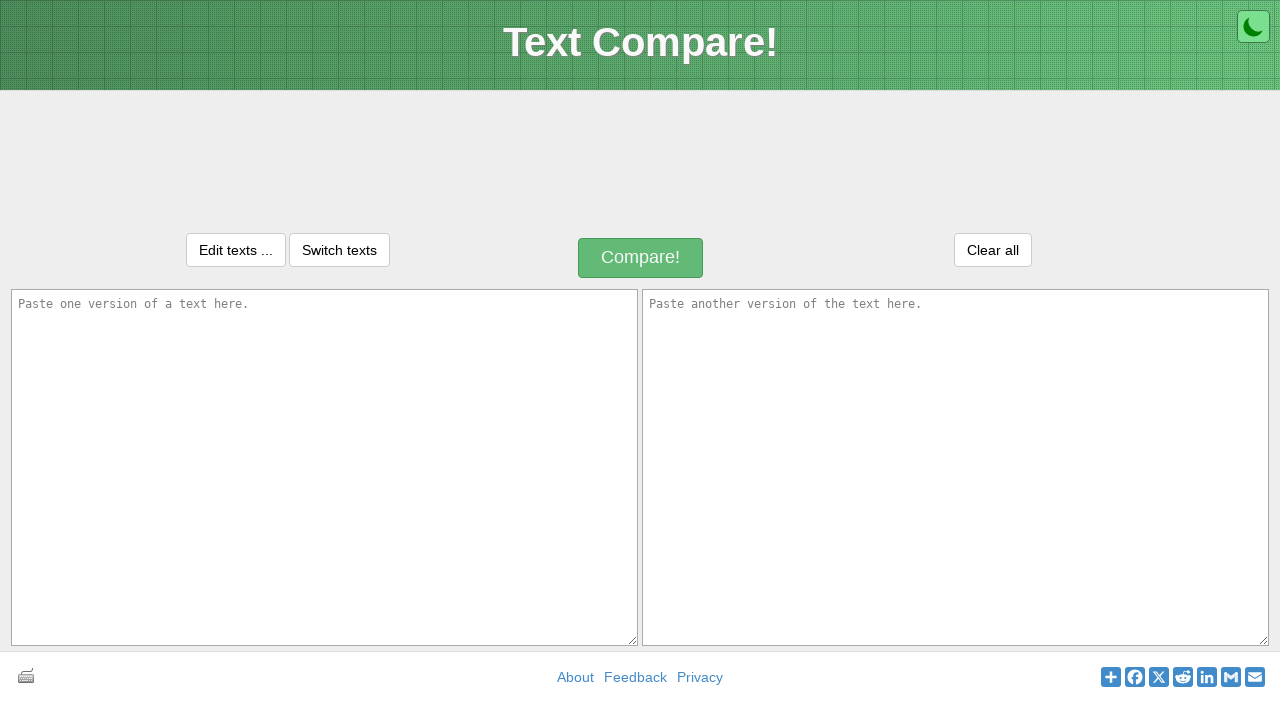

Filled first textarea with 'Welcome to Selenium' on textarea#inputText1
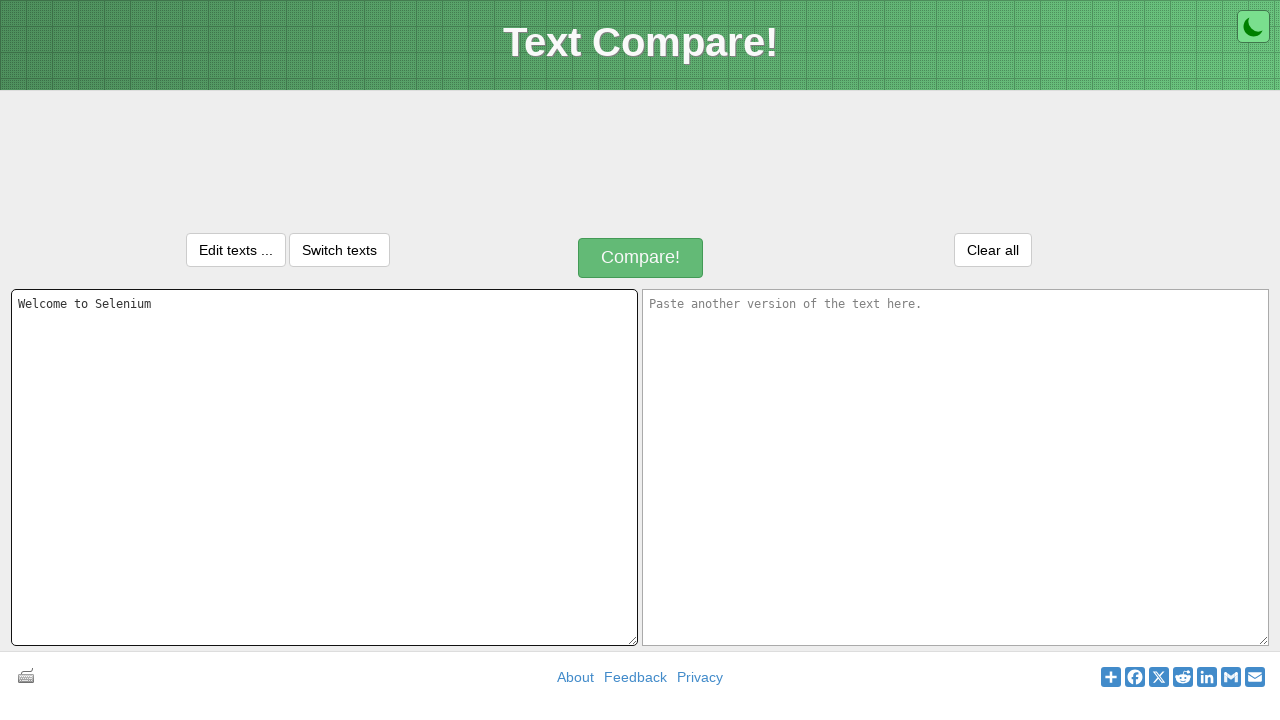

Clicked on first textarea to ensure focus at (324, 467) on textarea#inputText1
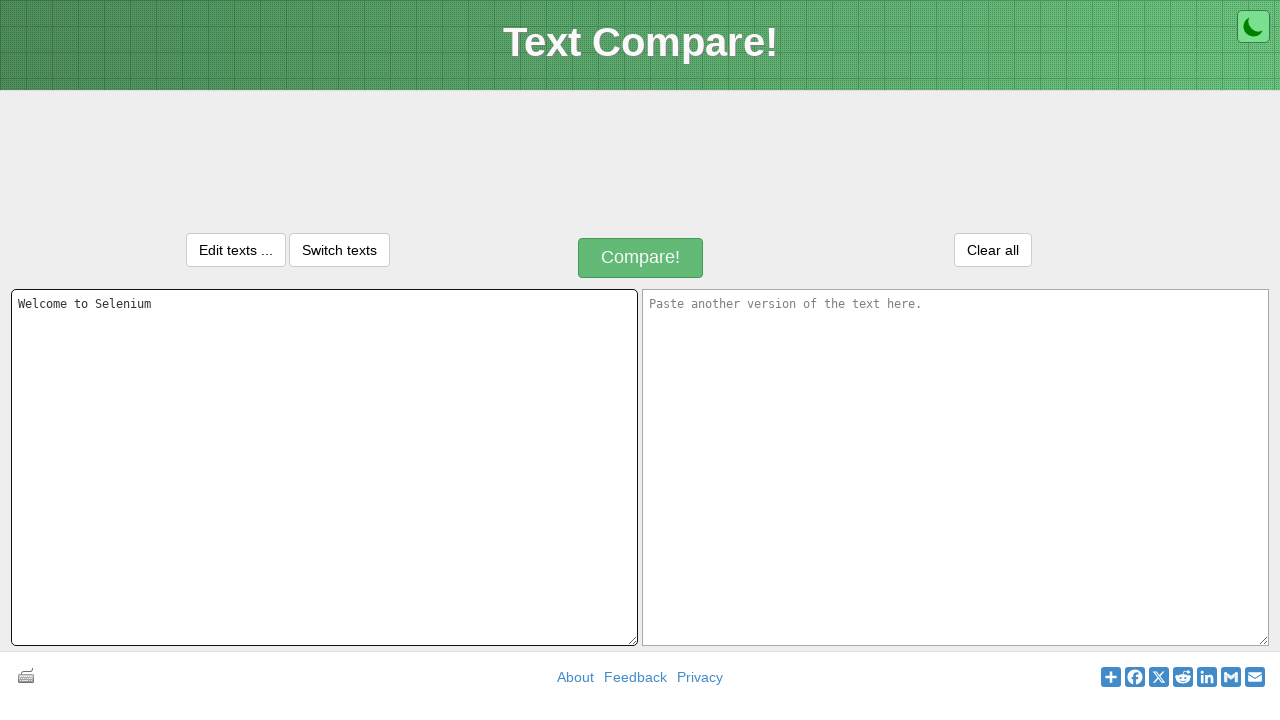

Pressed CTRL+A to select all text in first textarea
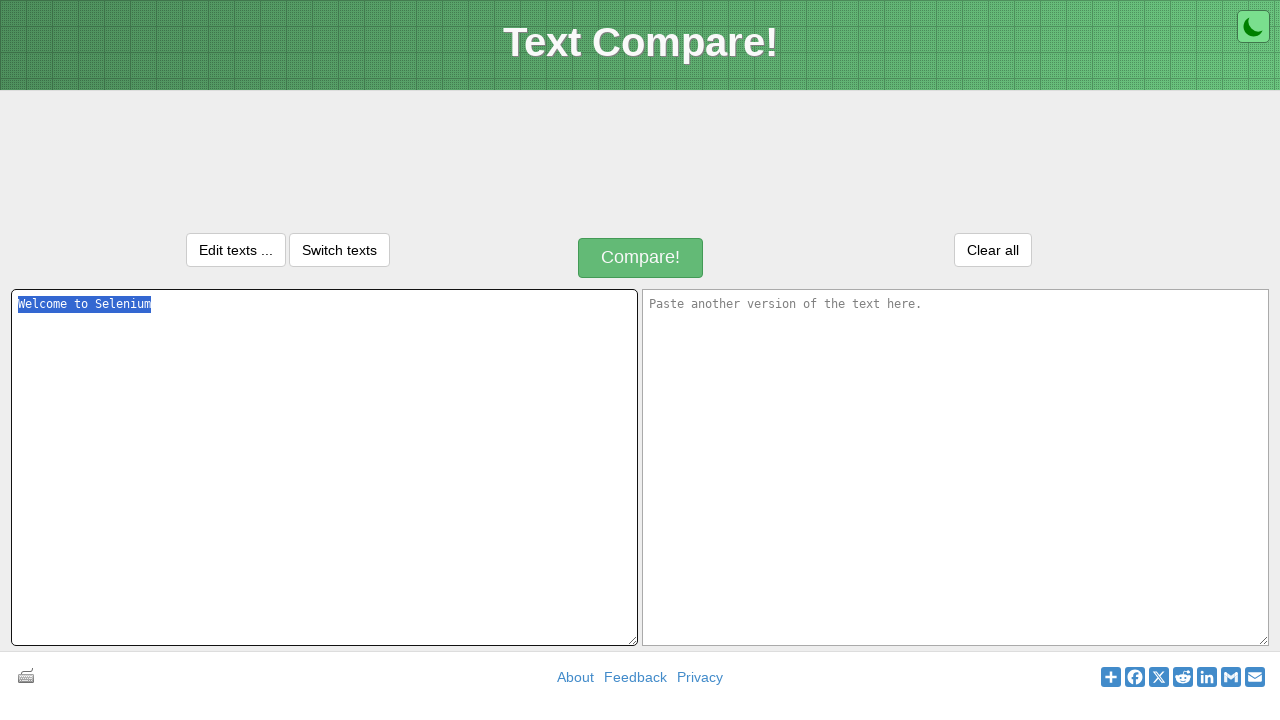

Pressed CTRL+C to copy selected text
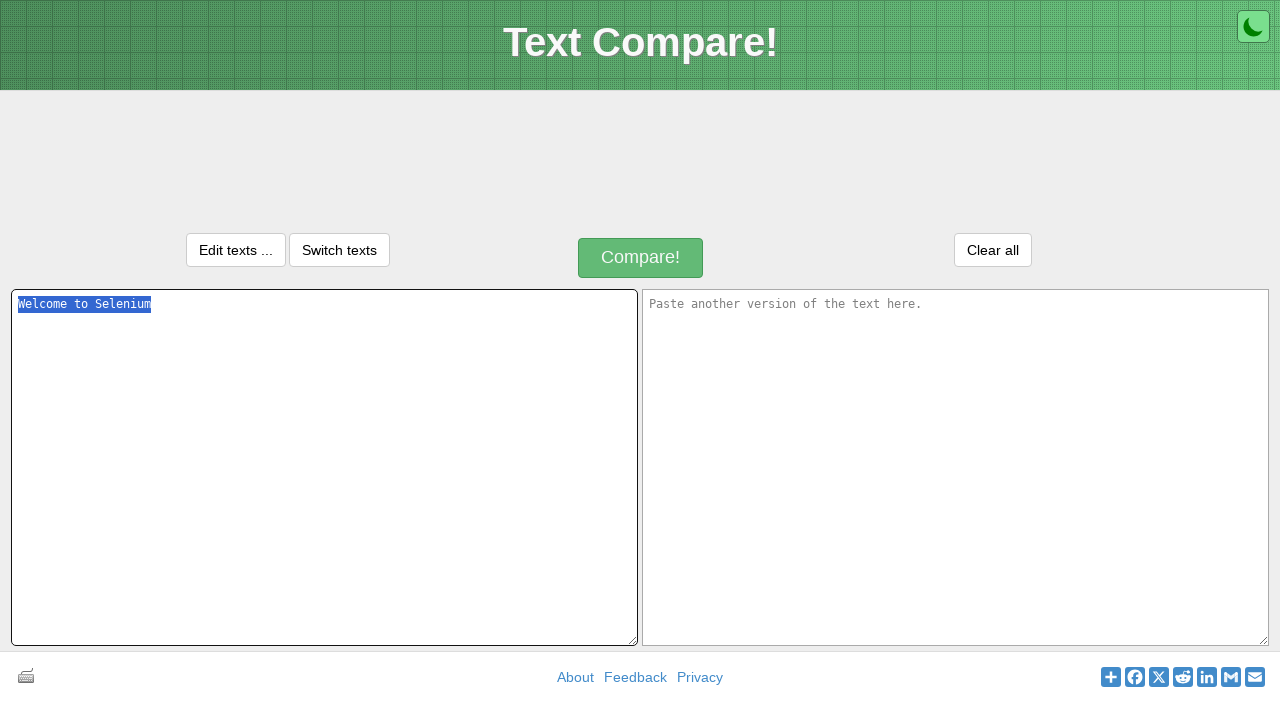

Pressed TAB to move focus to second textarea
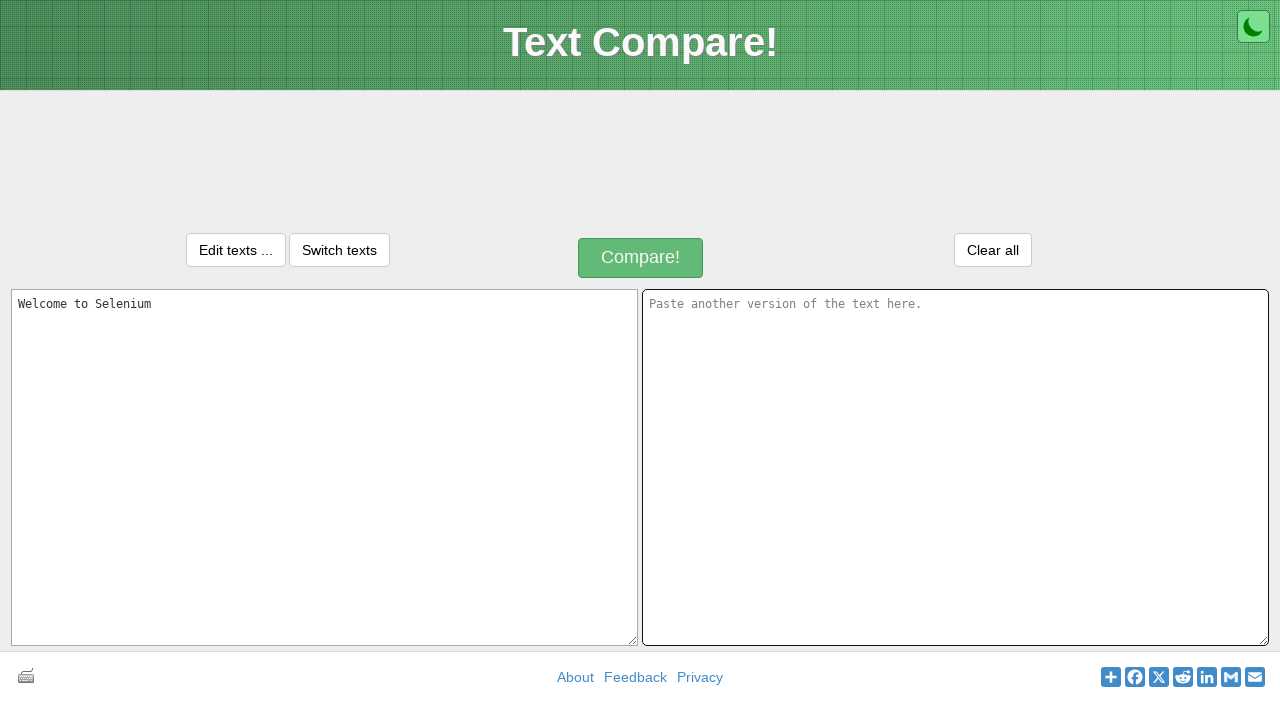

Pressed CTRL+V to paste text into second textarea
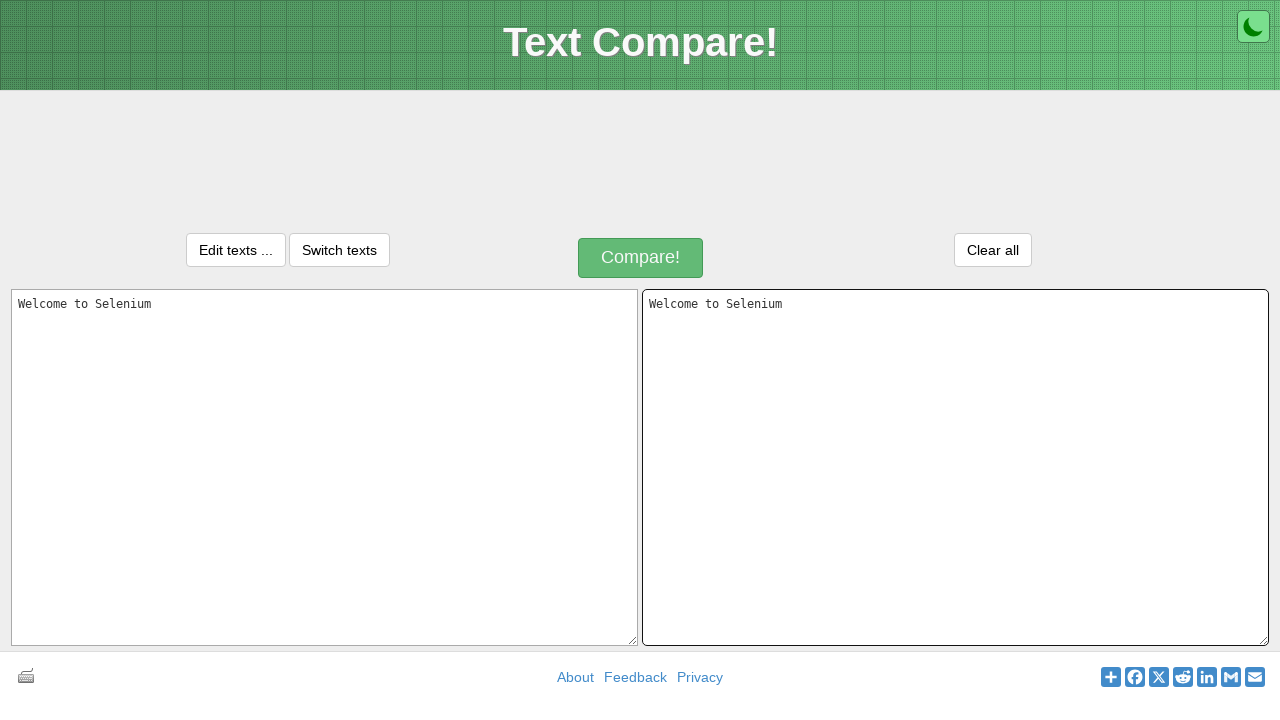

Waited 500ms for paste operation to complete
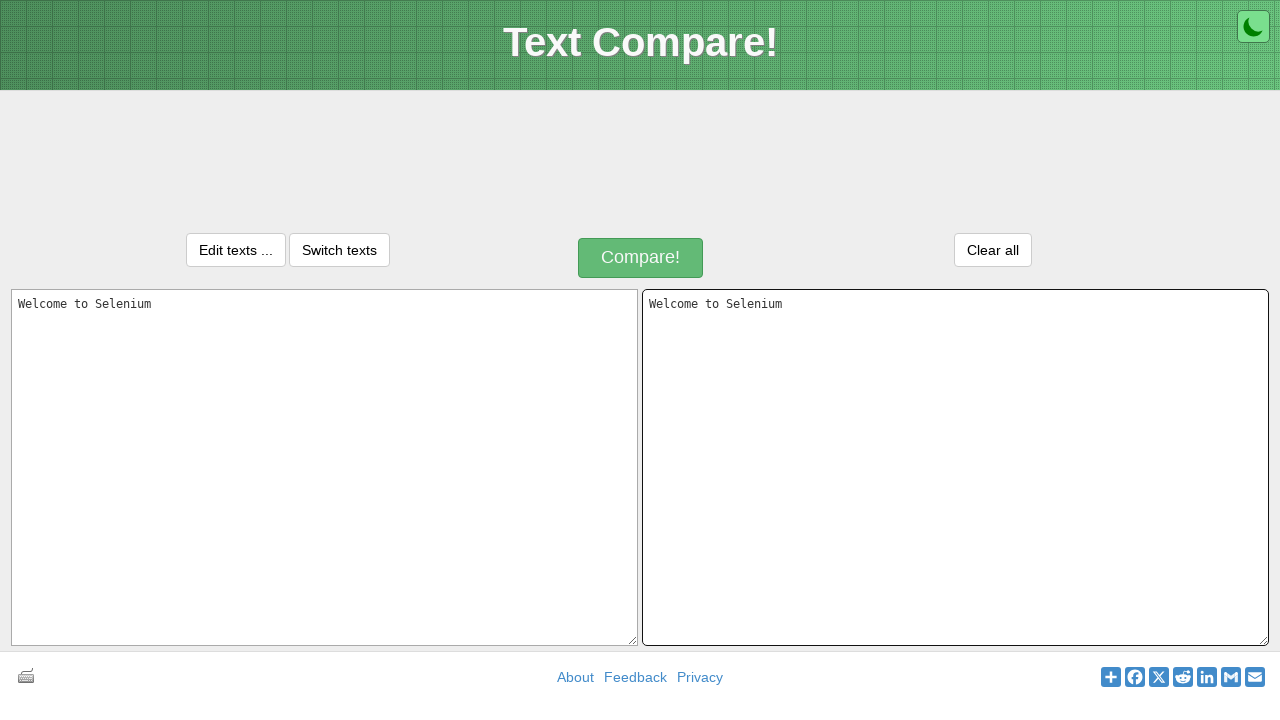

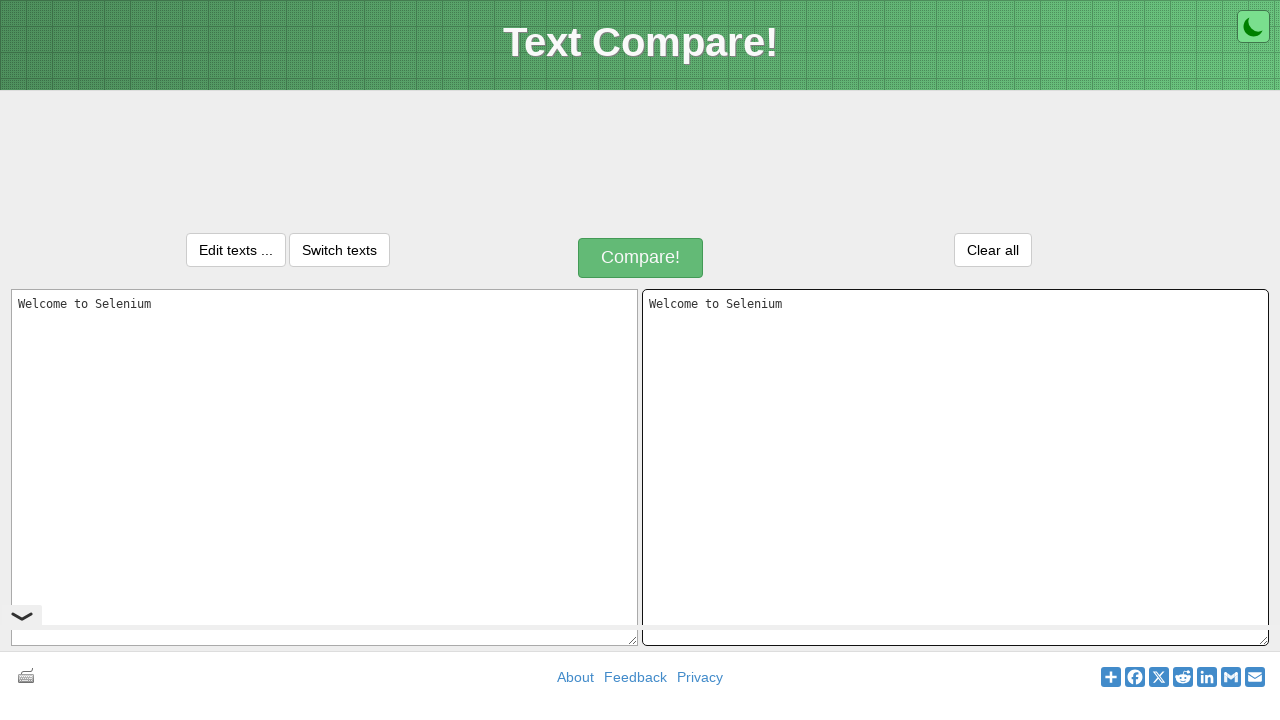